Tests dynamic checkbox controls by toggling visibility, waiting for the checkbox to disappear and reappear, then selecting it

Starting URL: https://training-support.net/webelements/dynamic-controls

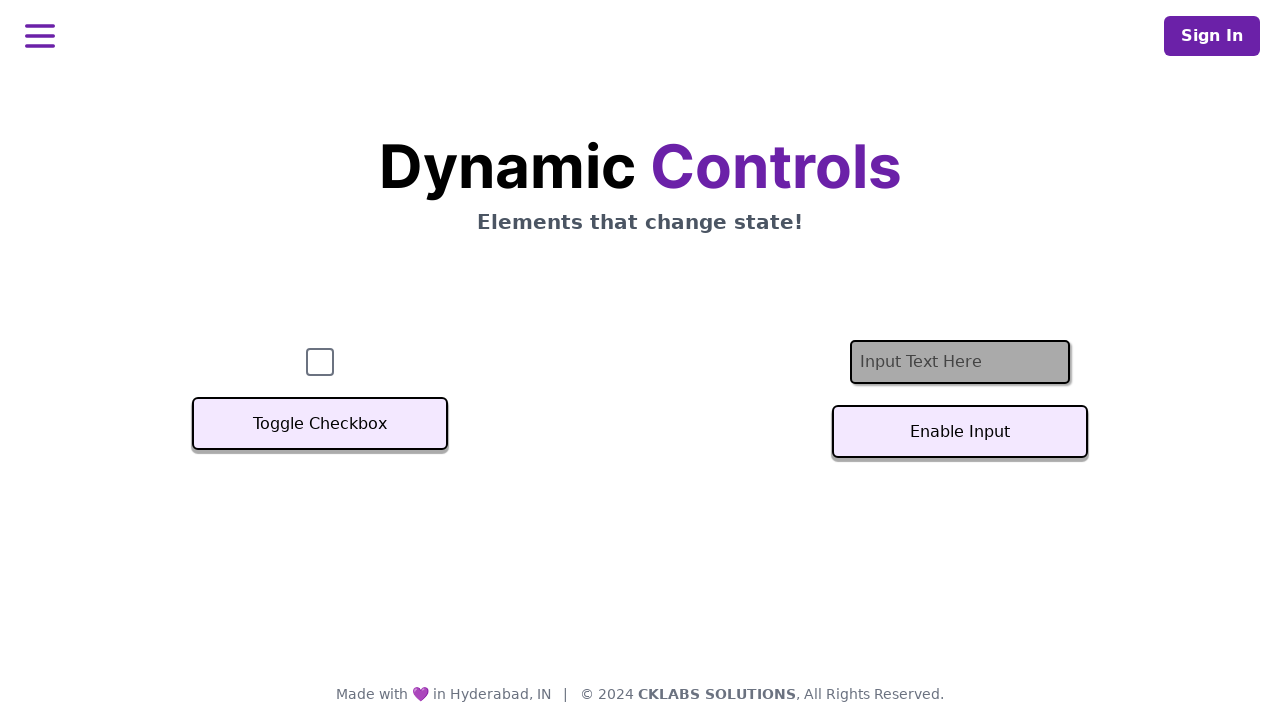

Located checkbox element
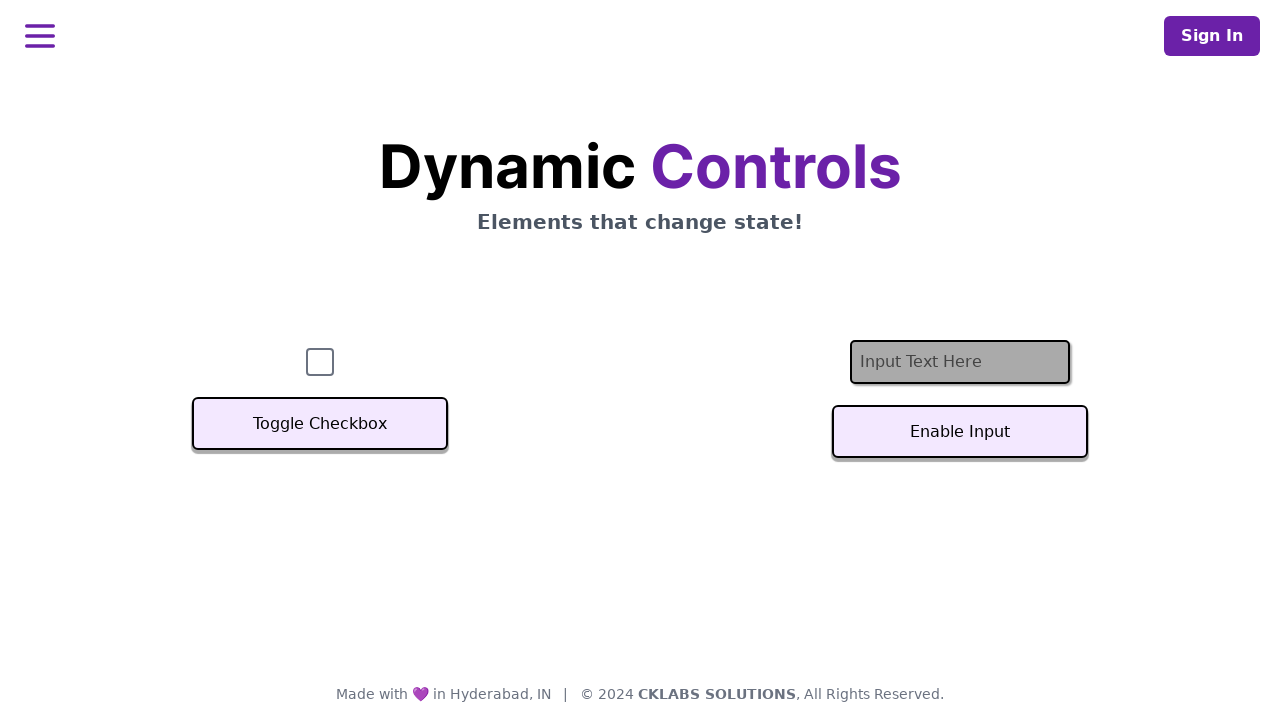

Clicked Toggle Checkbox button to hide the checkbox at (320, 424) on button:has-text('Toggle Checkbox')
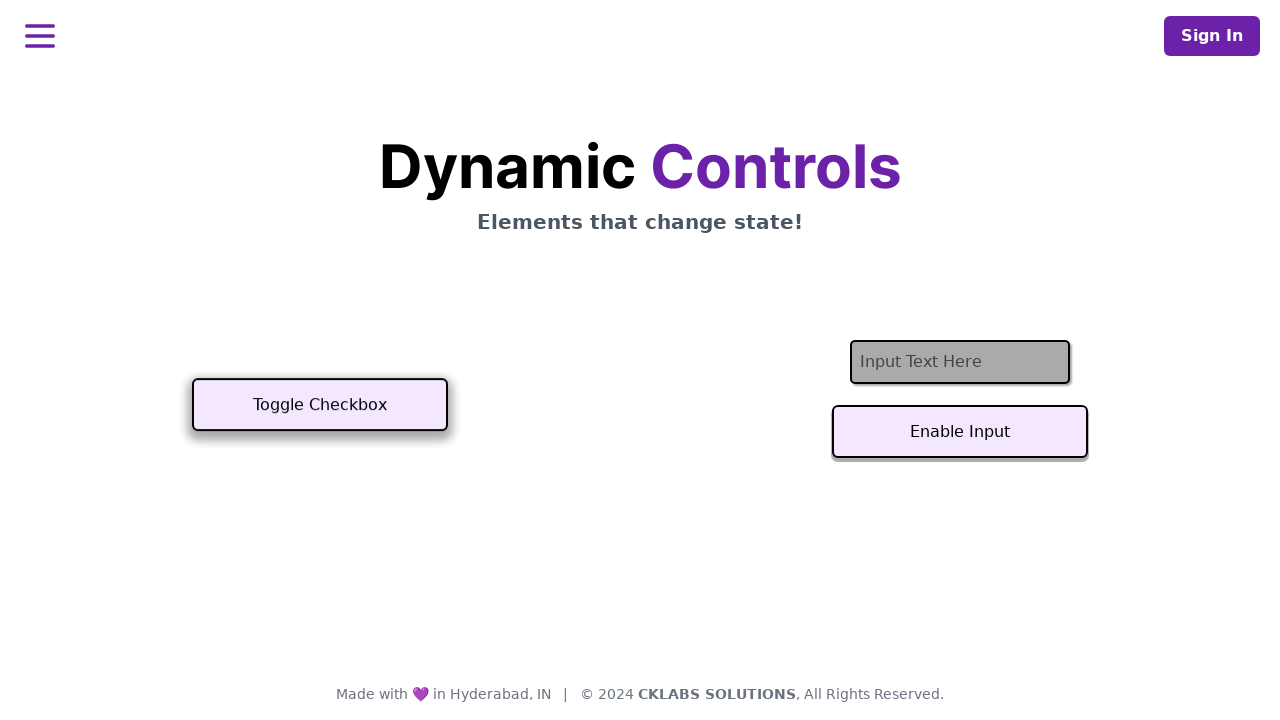

Checkbox disappeared as expected
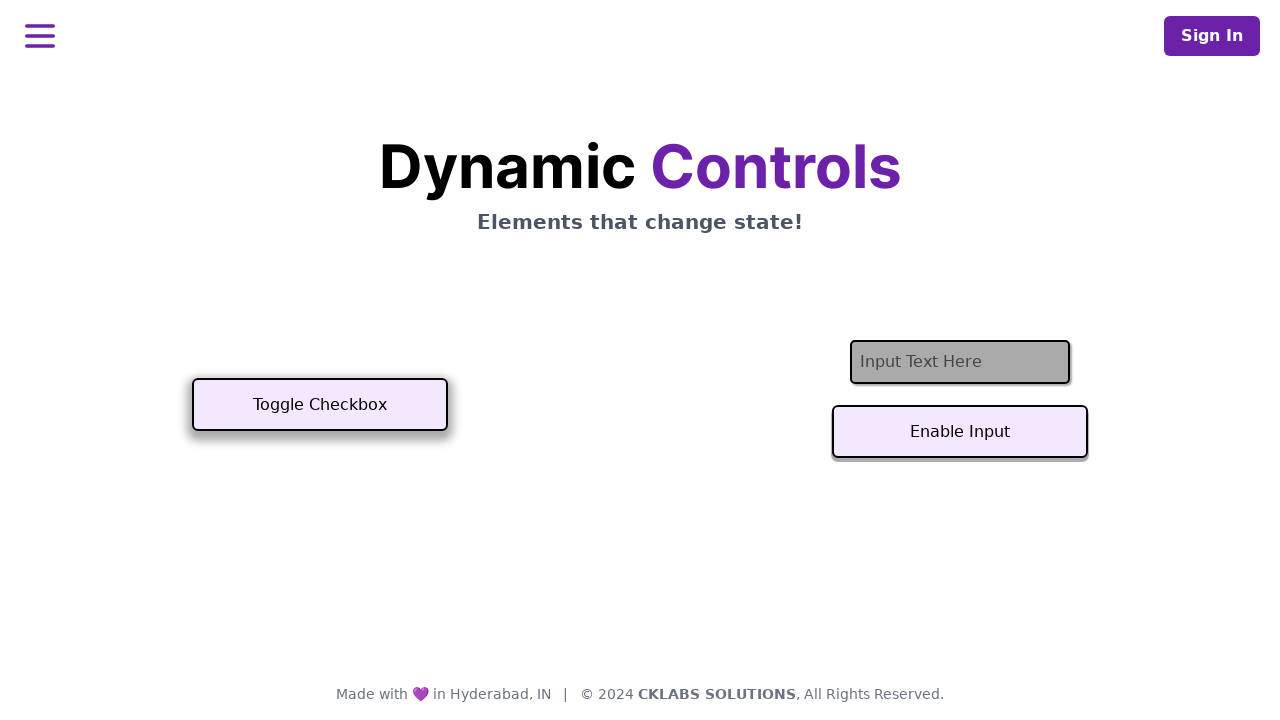

Clicked Toggle Checkbox button to show the checkbox again at (320, 405) on button:has-text('Toggle Checkbox')
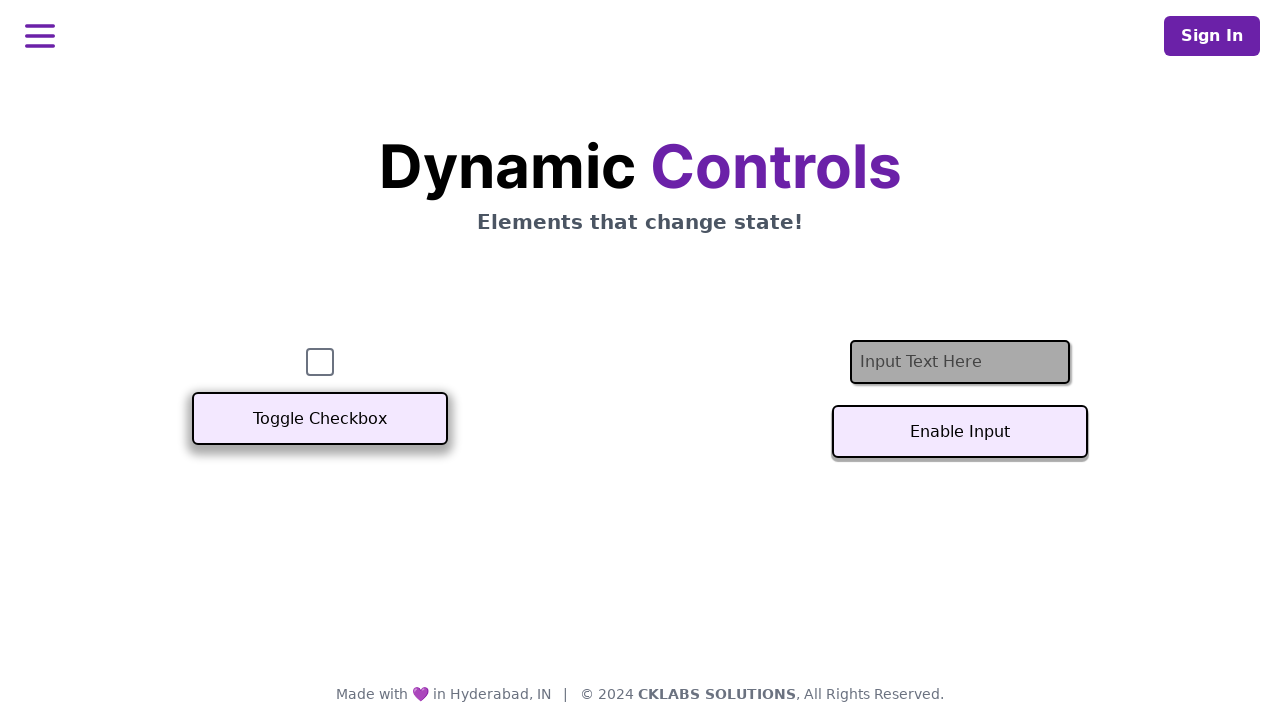

Checkbox reappeared successfully
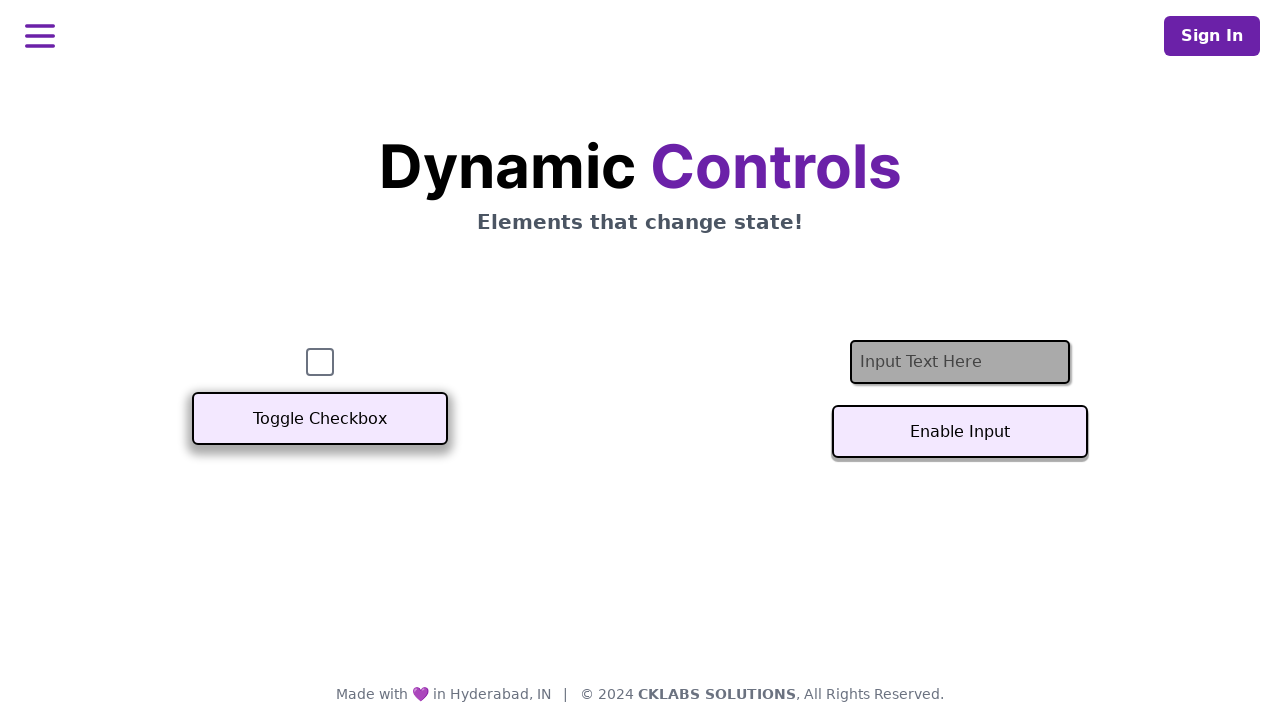

Selected the checkbox at (320, 362) on #checkbox
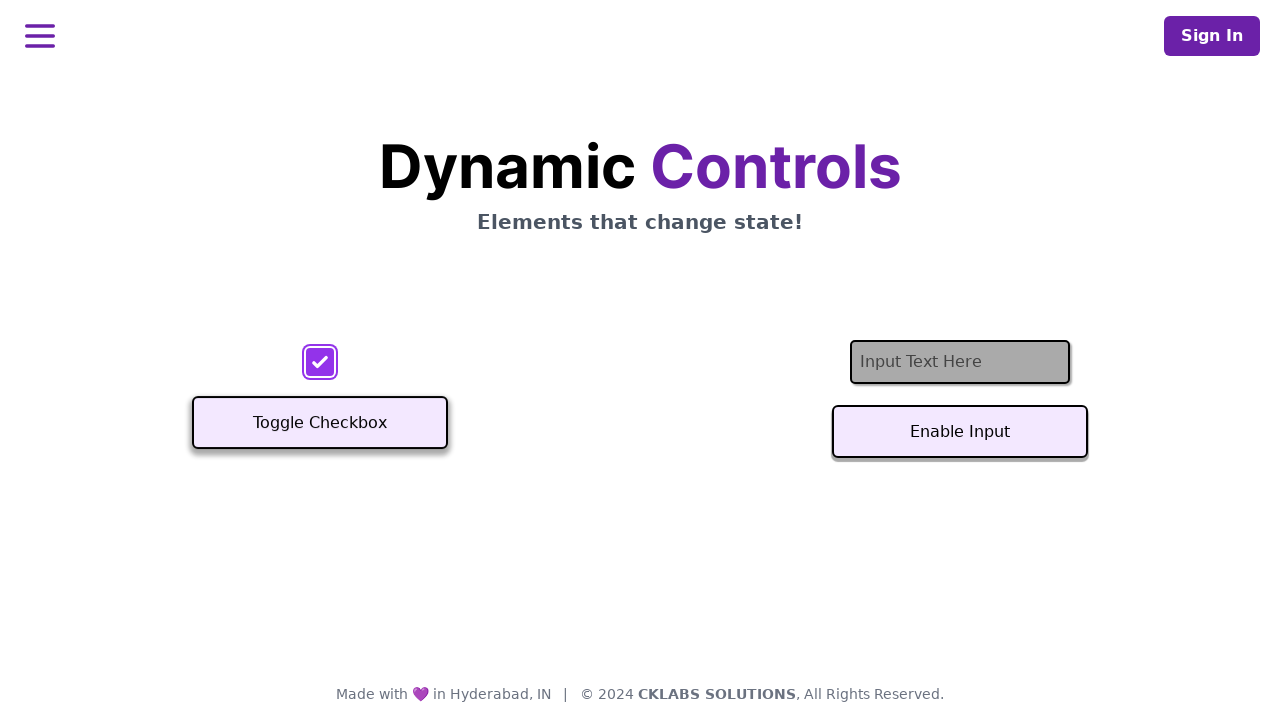

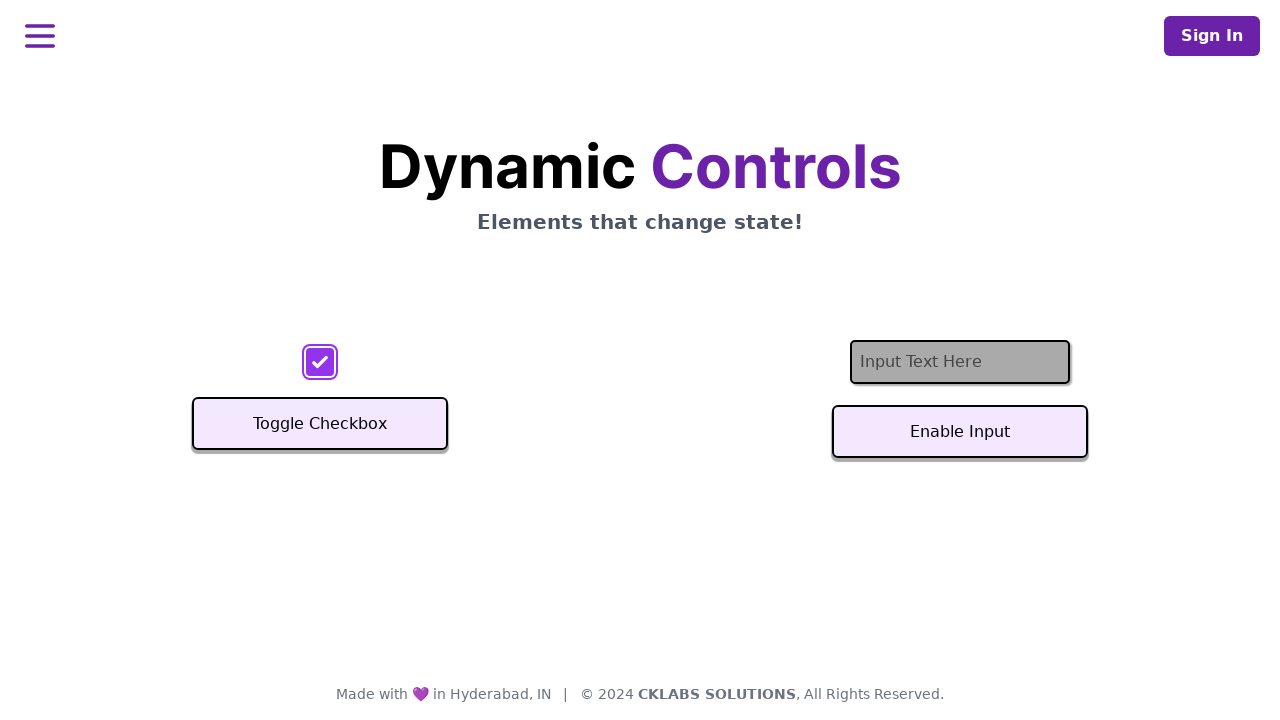